Tests checkbox functionality by conditionally clicking checkboxes if they are not selected and verifying the first checkbox is checked

Starting URL: https://the-internet.herokuapp.com/checkboxes

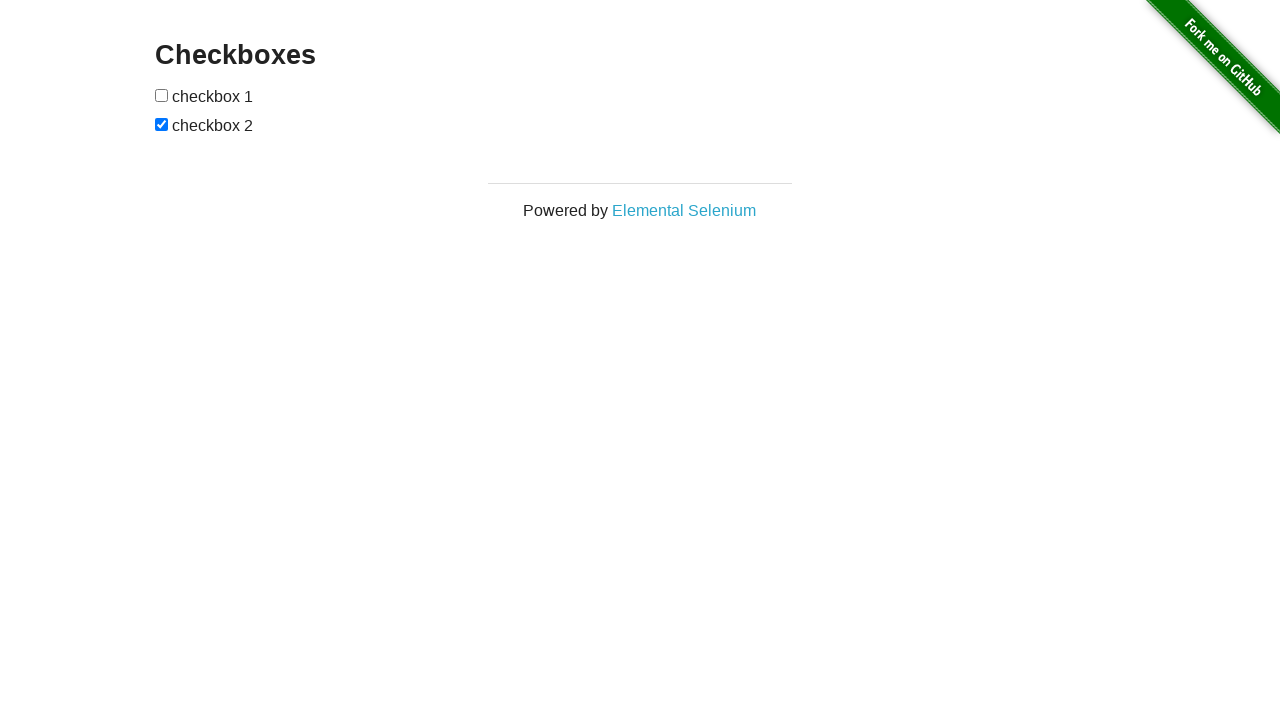

Located first checkbox element
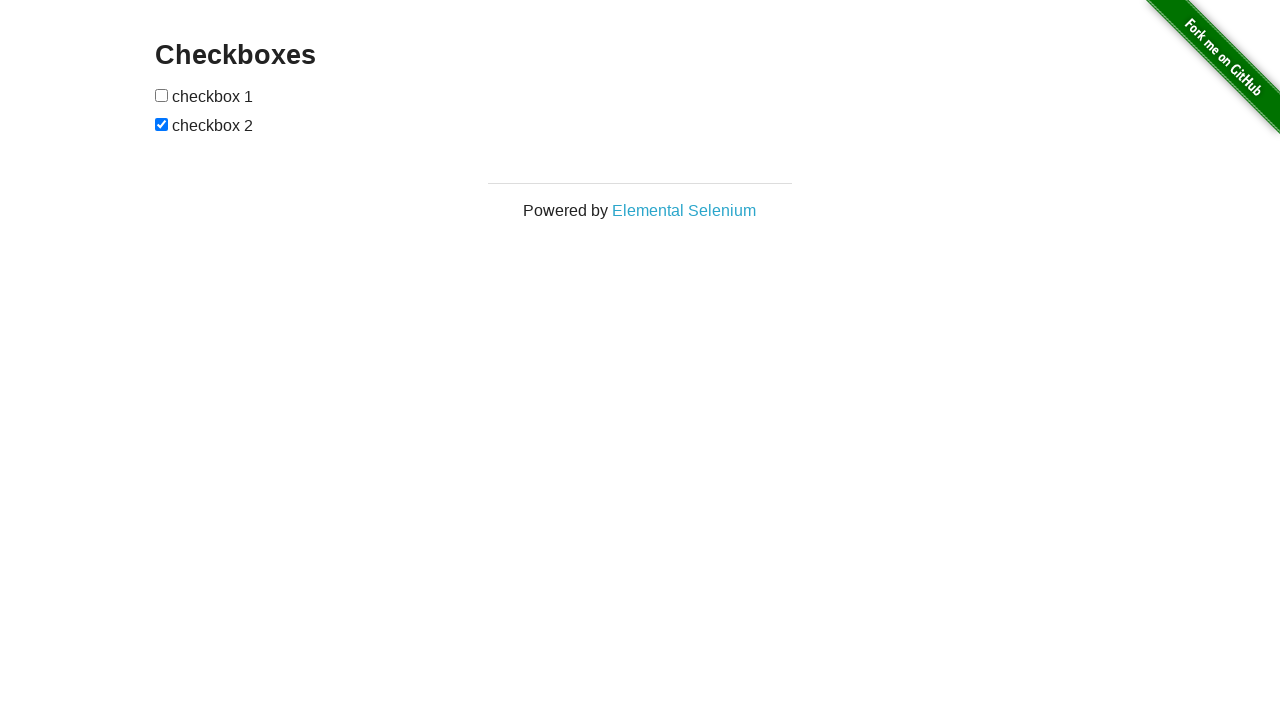

Located second checkbox element
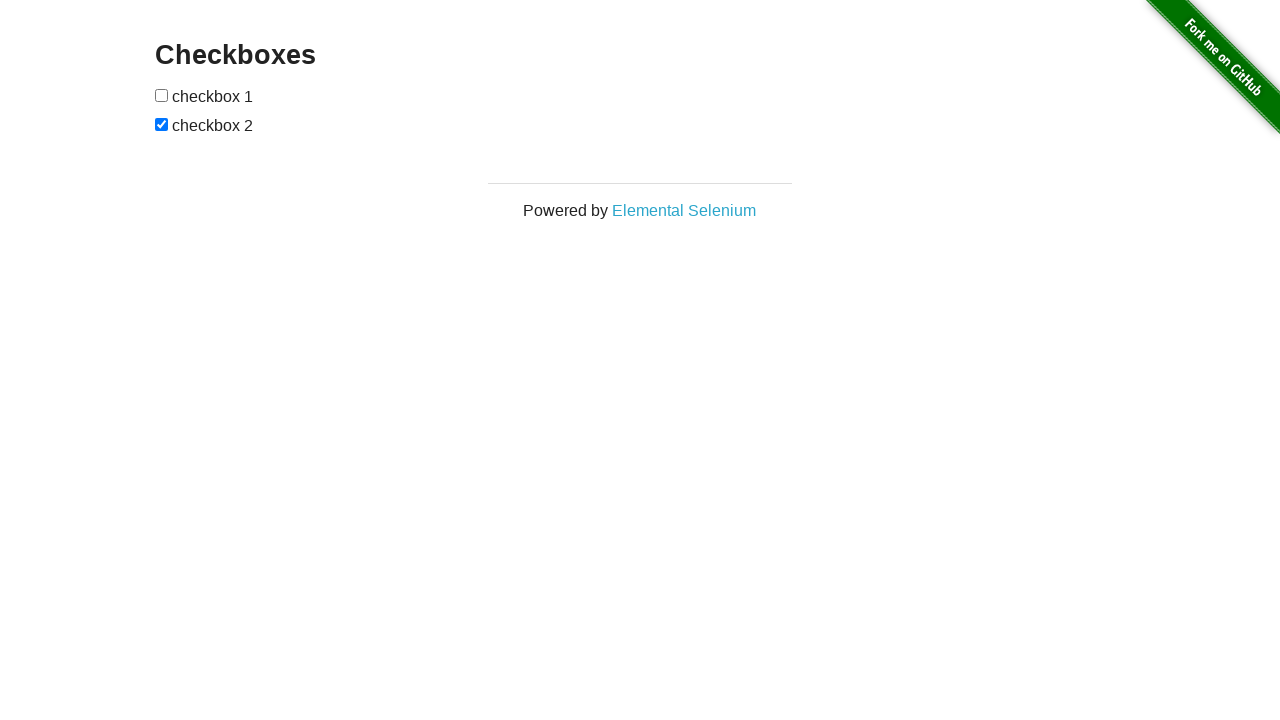

Checked first checkbox state - not selected
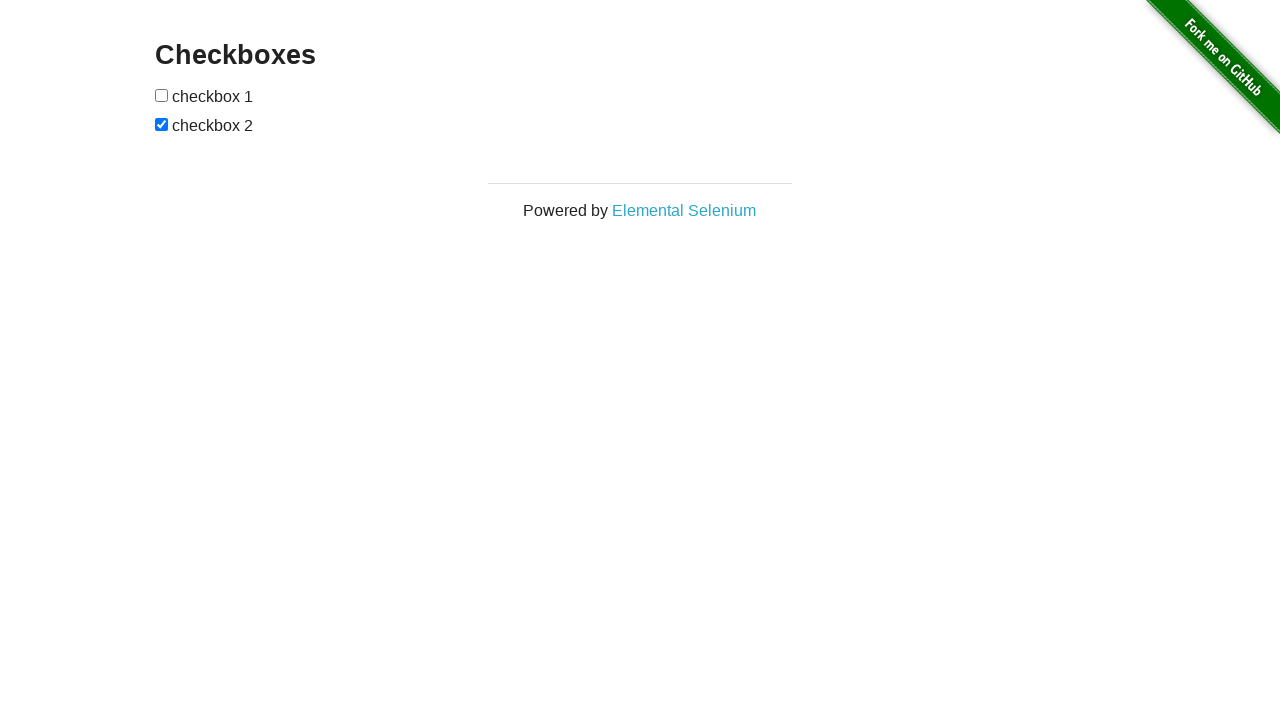

Clicked first checkbox to select it at (162, 95) on (//input[@type='checkbox'])[1]
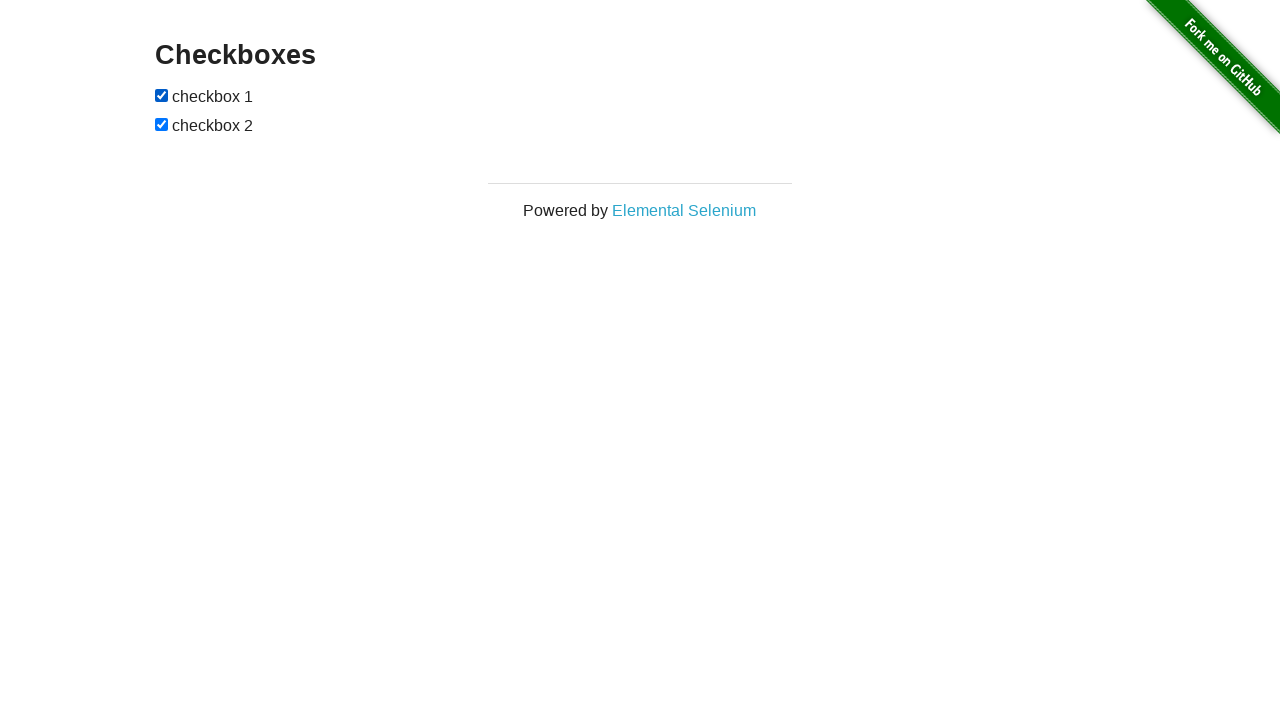

Checked second checkbox state - already selected
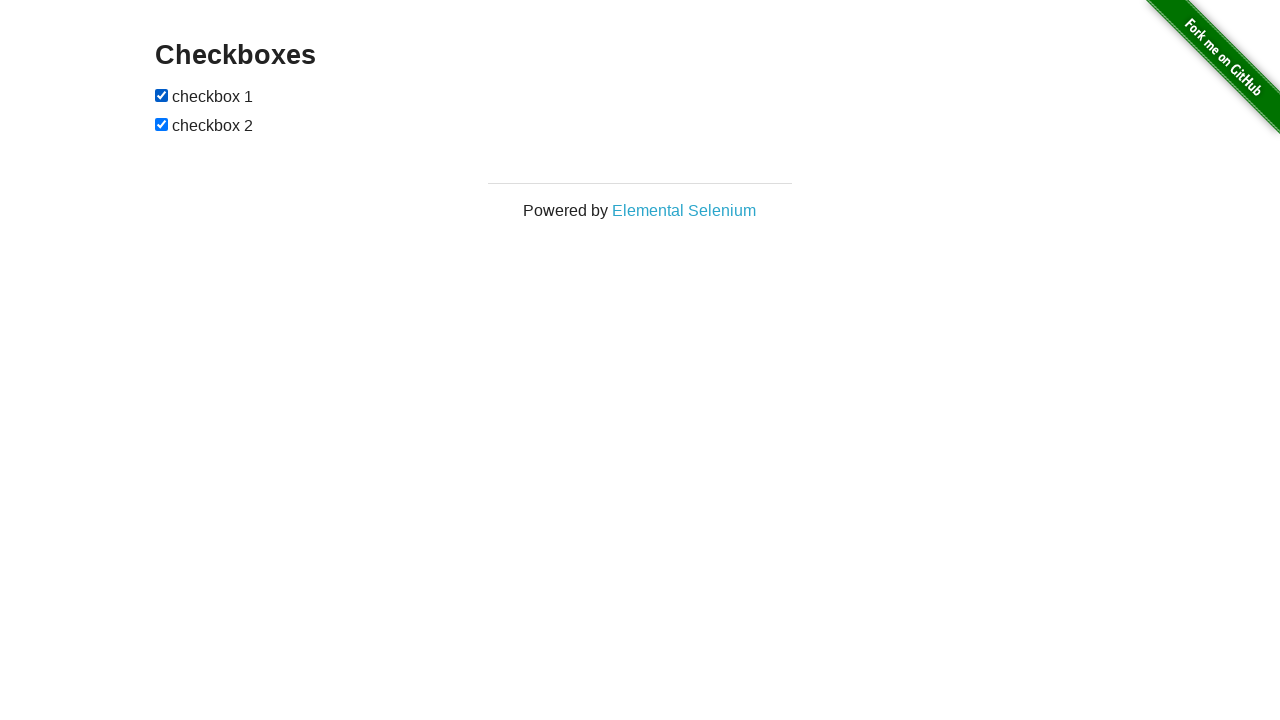

Verified that first checkbox is checked
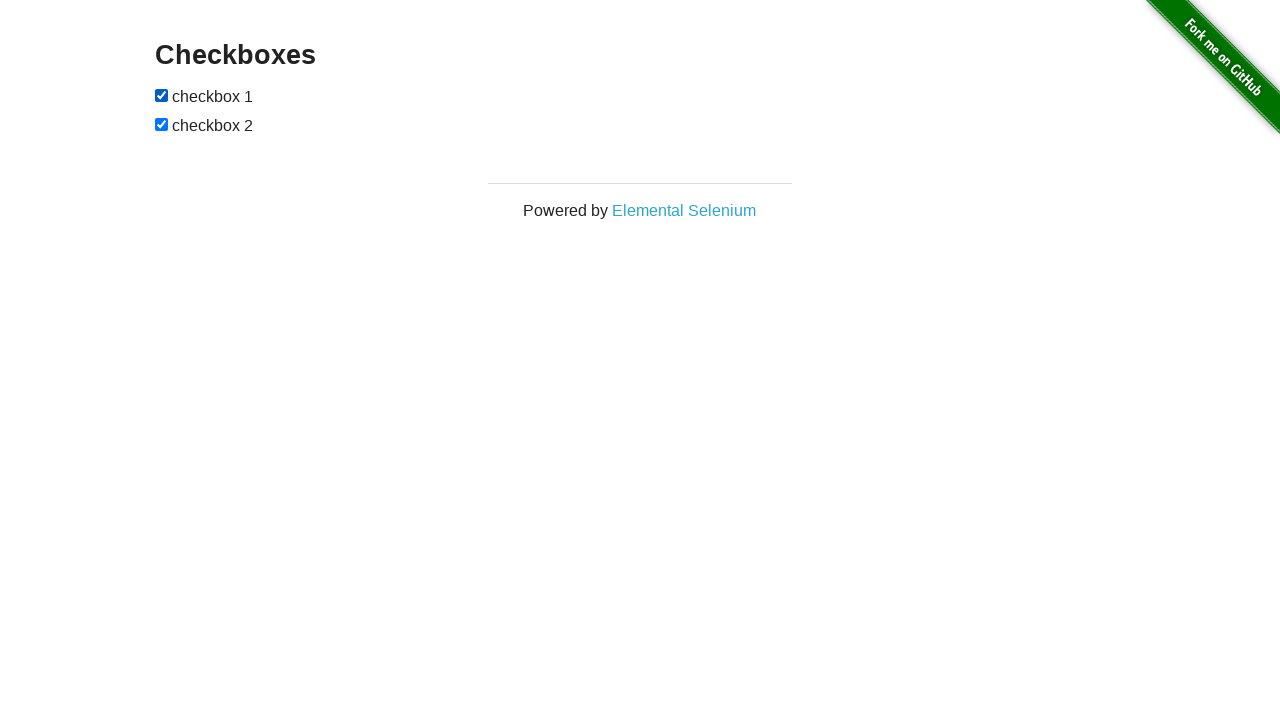

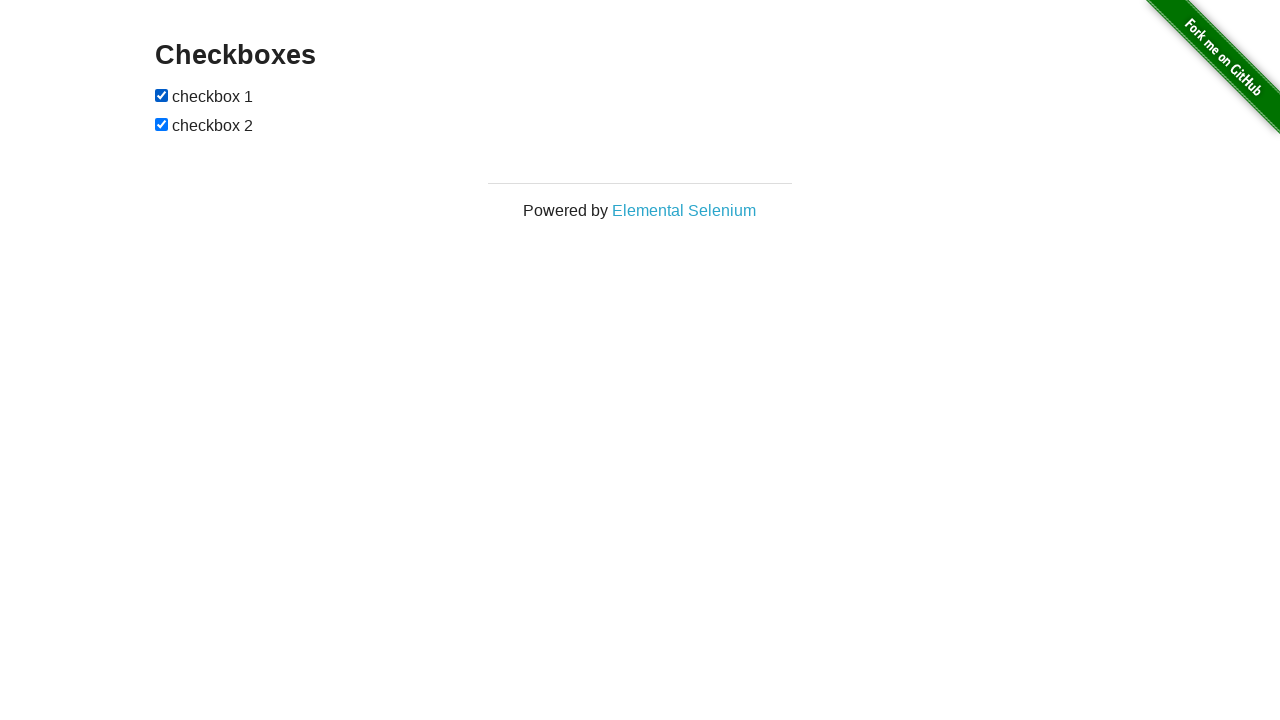